Tests dropdown selection functionality by selecting different options from a dropdown menu on a test website

Starting URL: https://the-internet.herokuapp.com/dropdown

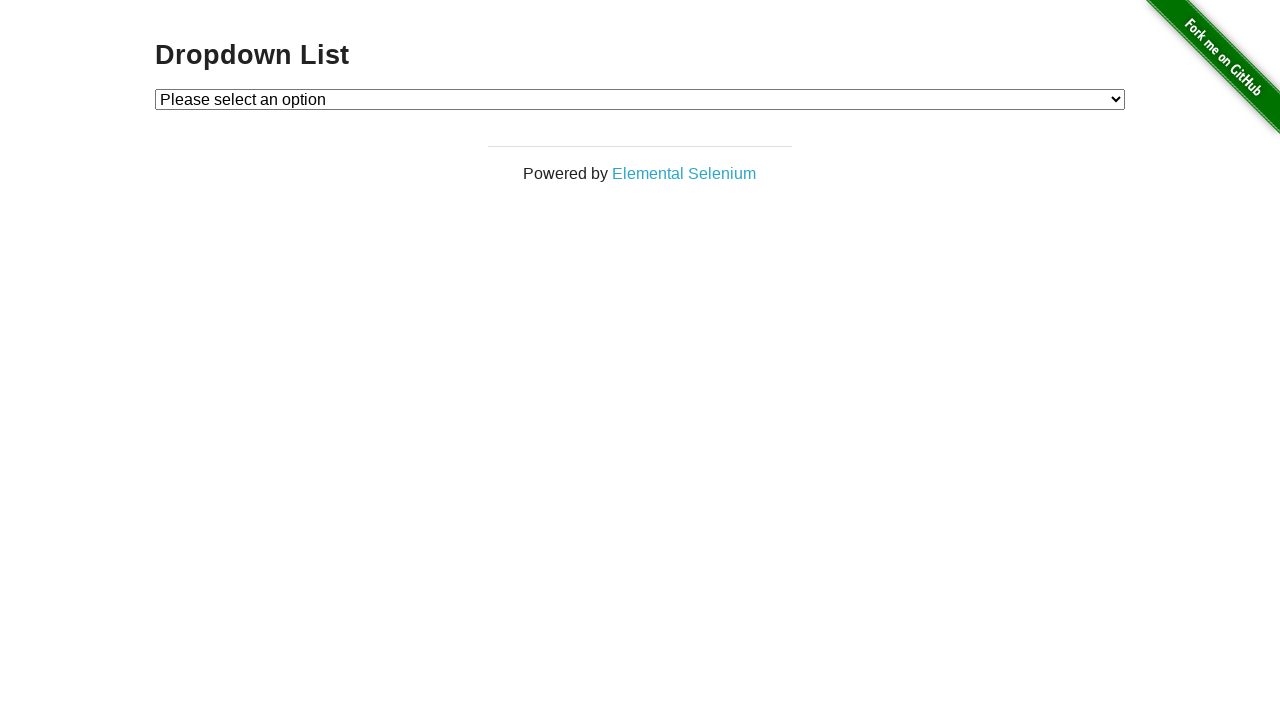

Waited for dropdown element to be visible
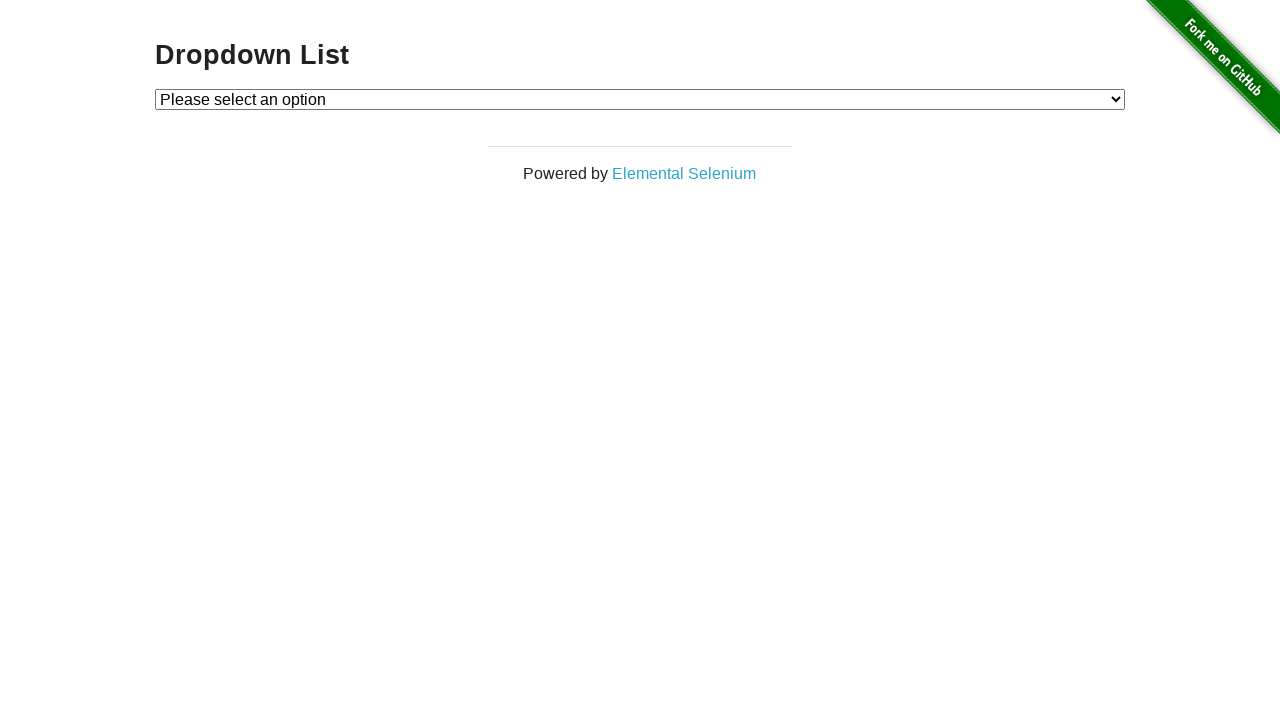

Selected Option 1 from dropdown menu on #dropdown
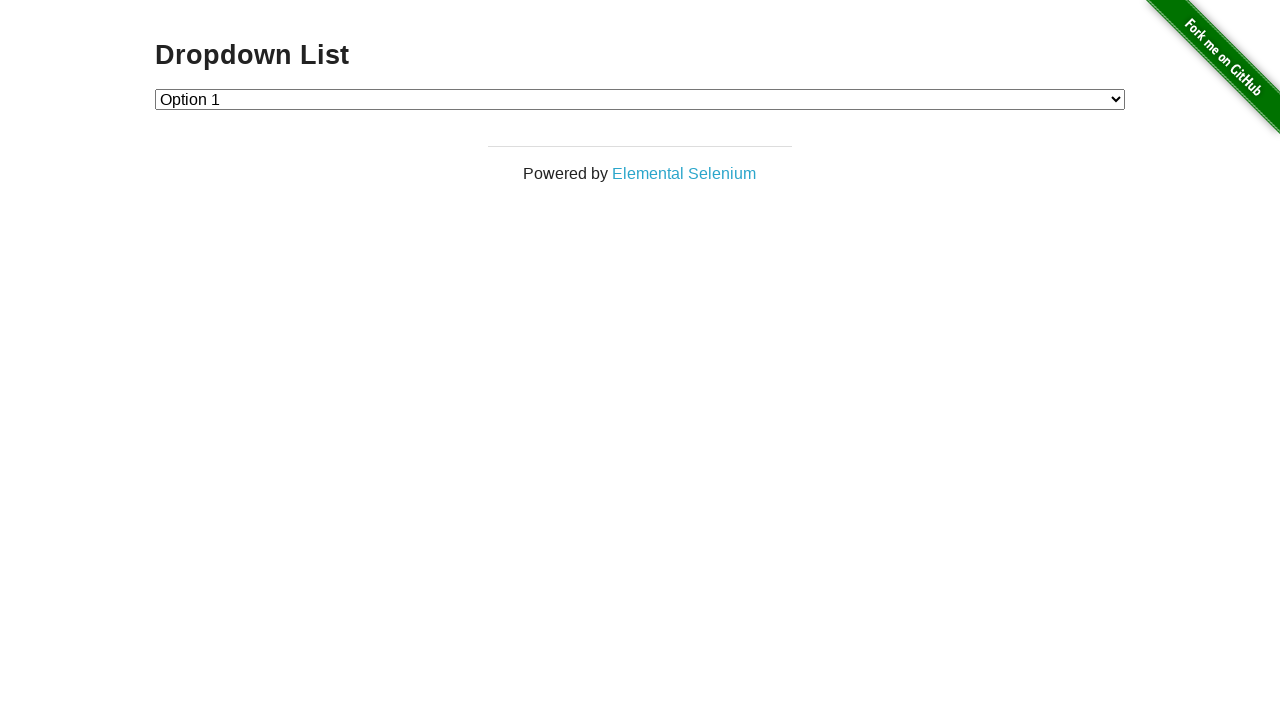

Selected Option 2 from dropdown menu on #dropdown
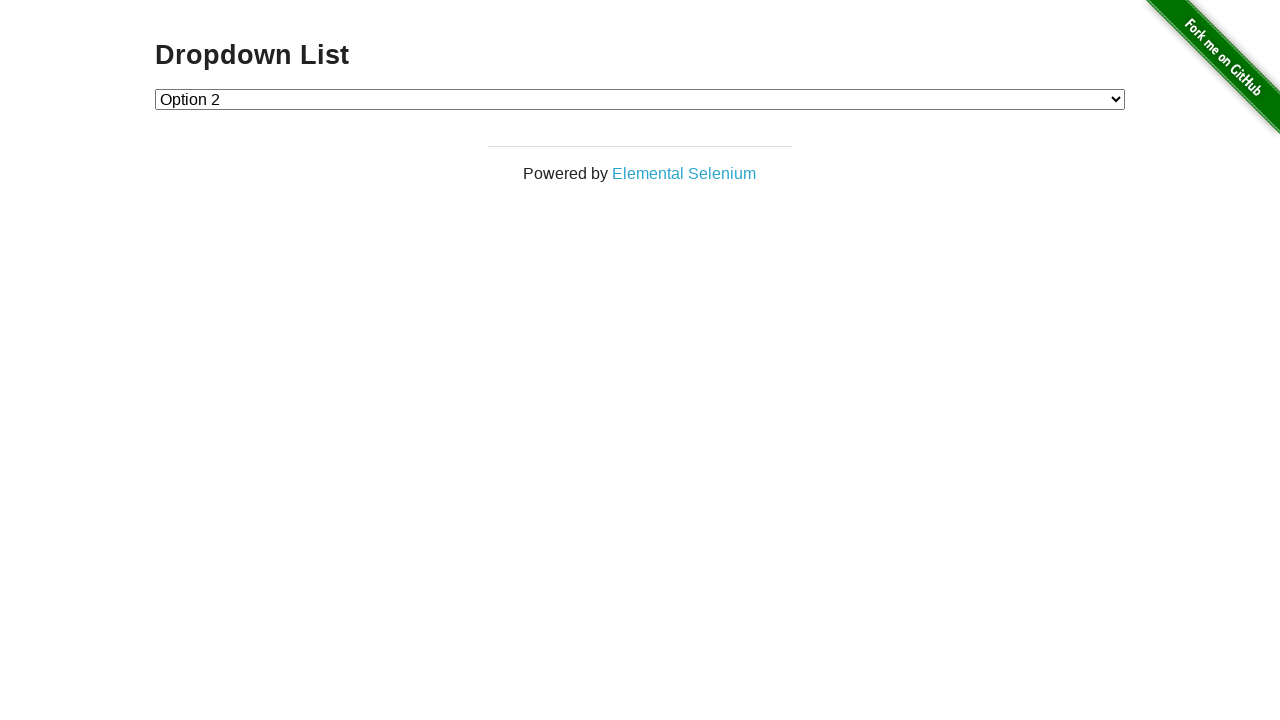

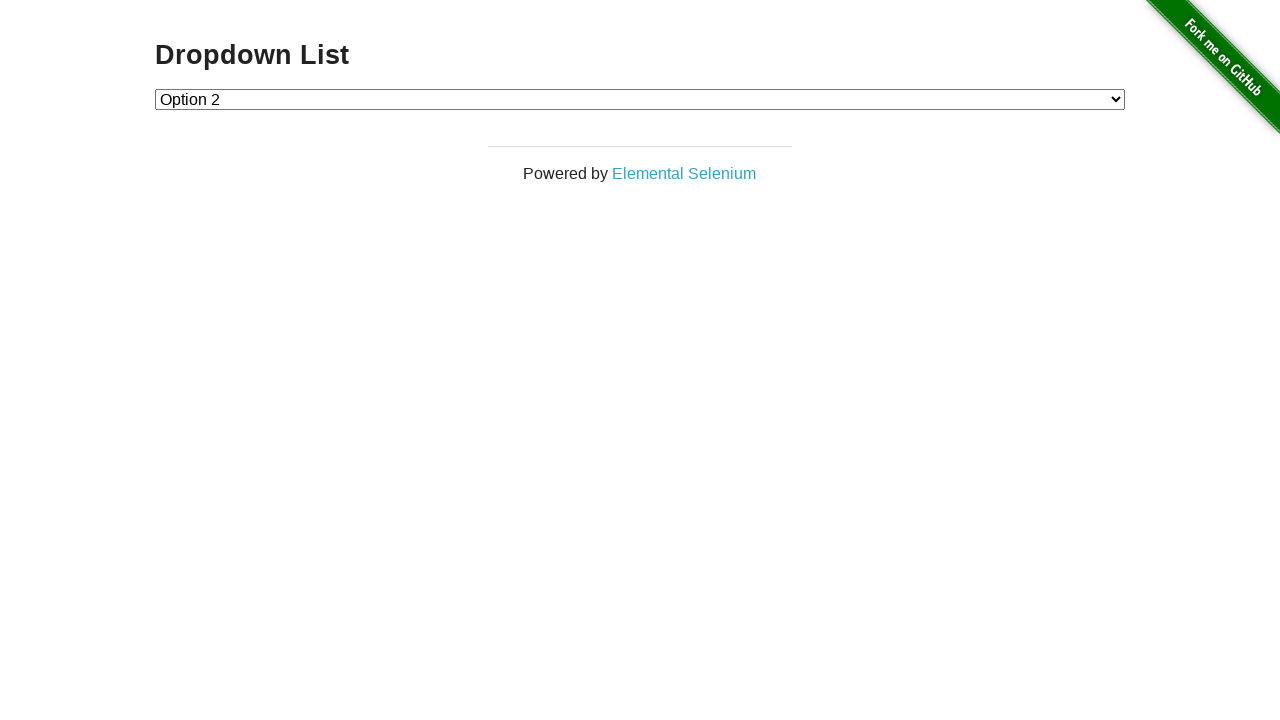